Tests a page with delayed button rendering by clicking a verify button and checking for a success message

Starting URL: http://suninjuly.github.io/wait1.html

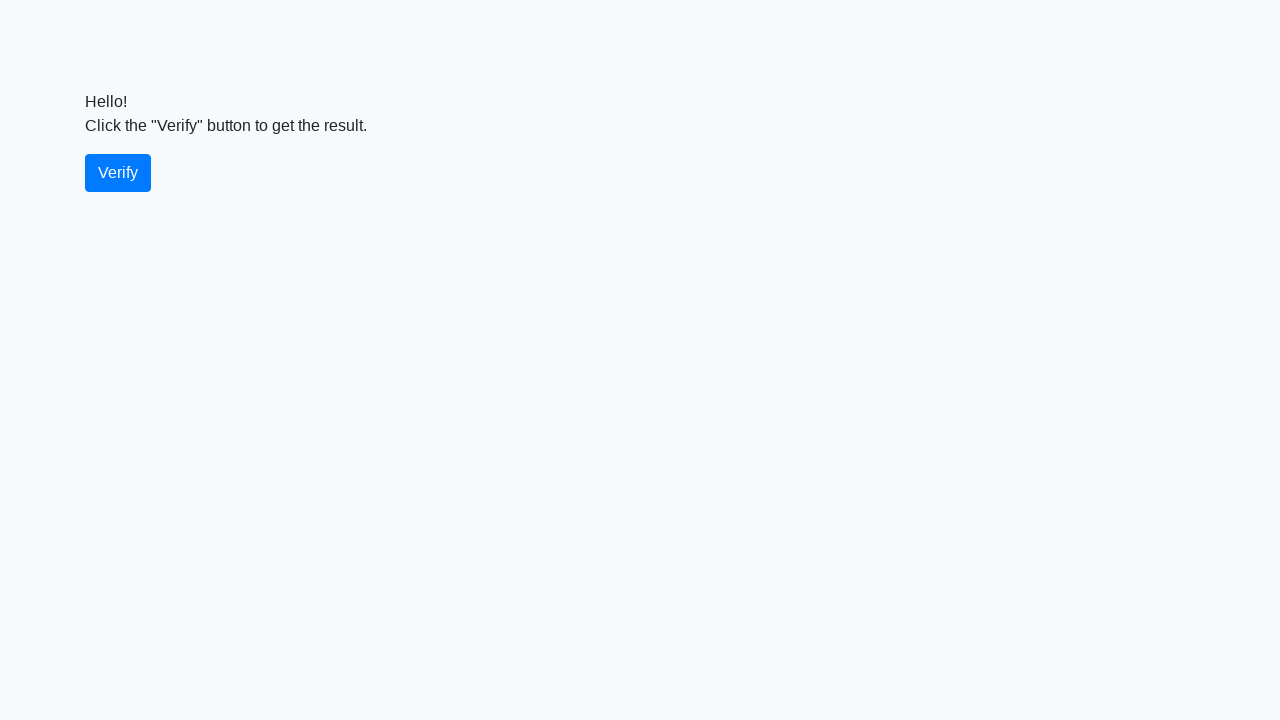

Waited for verify button to be present
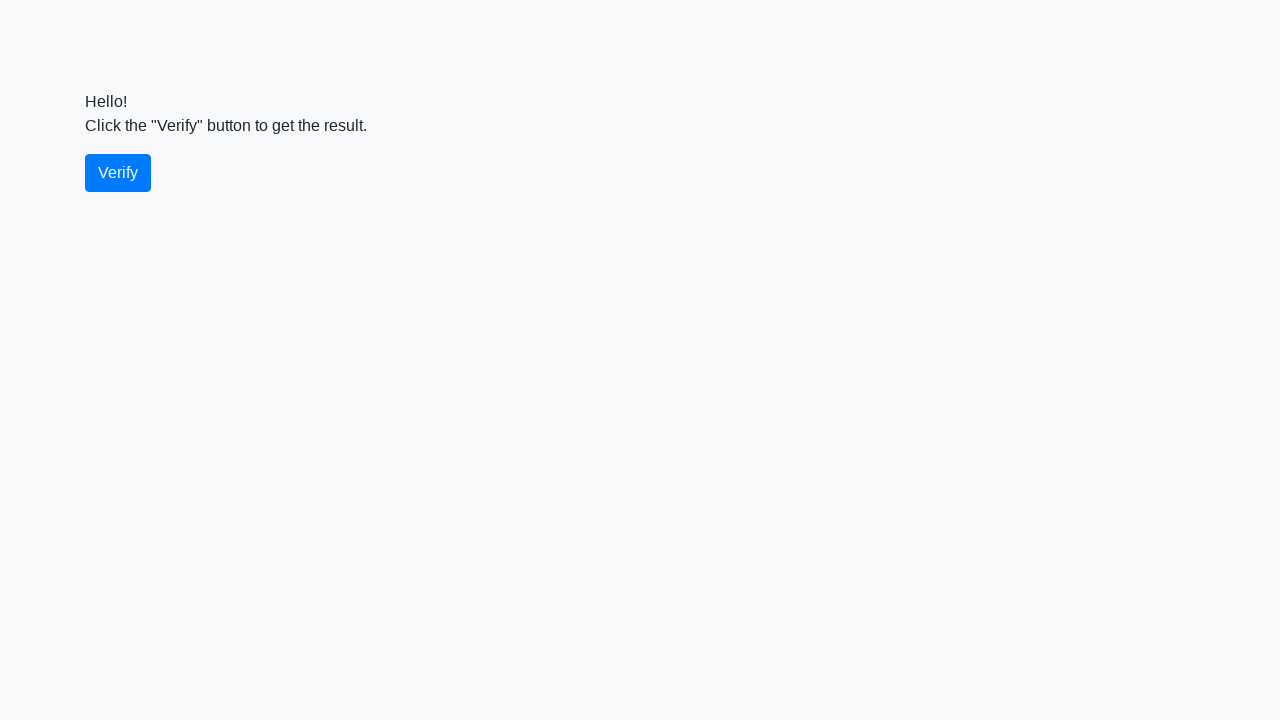

Clicked the verify button at (118, 173) on #verify
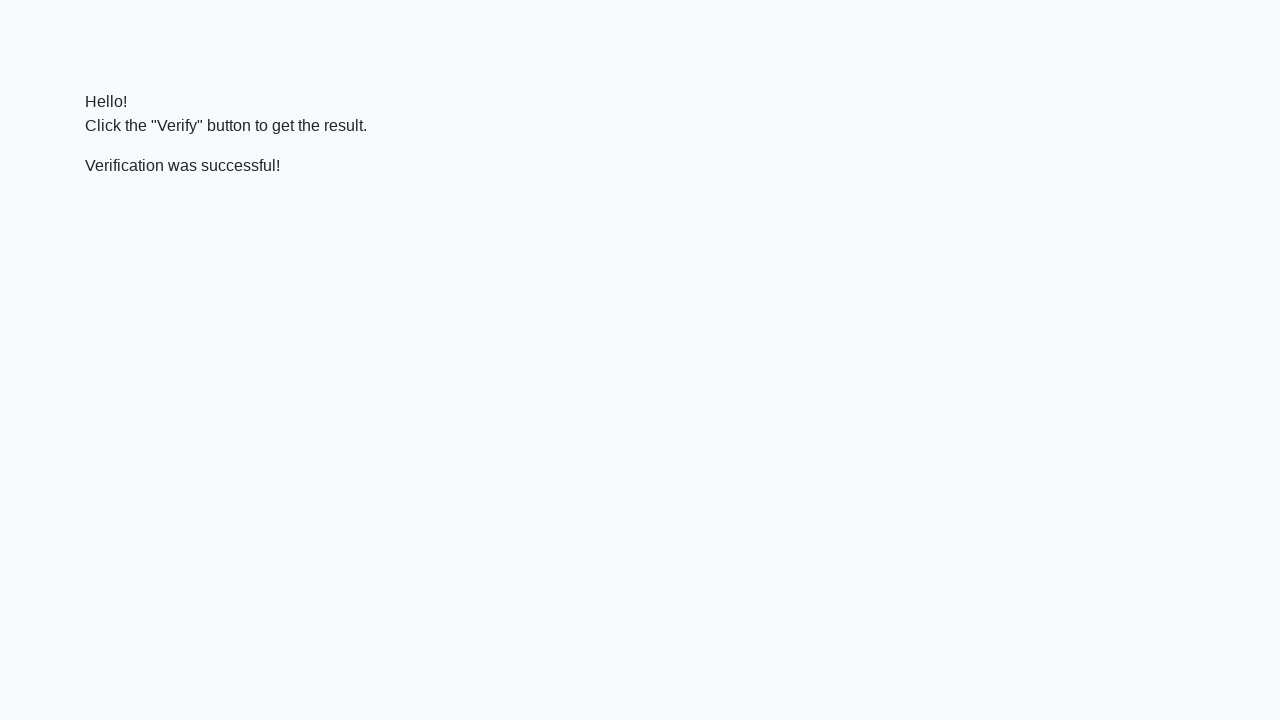

Waited for success message to appear
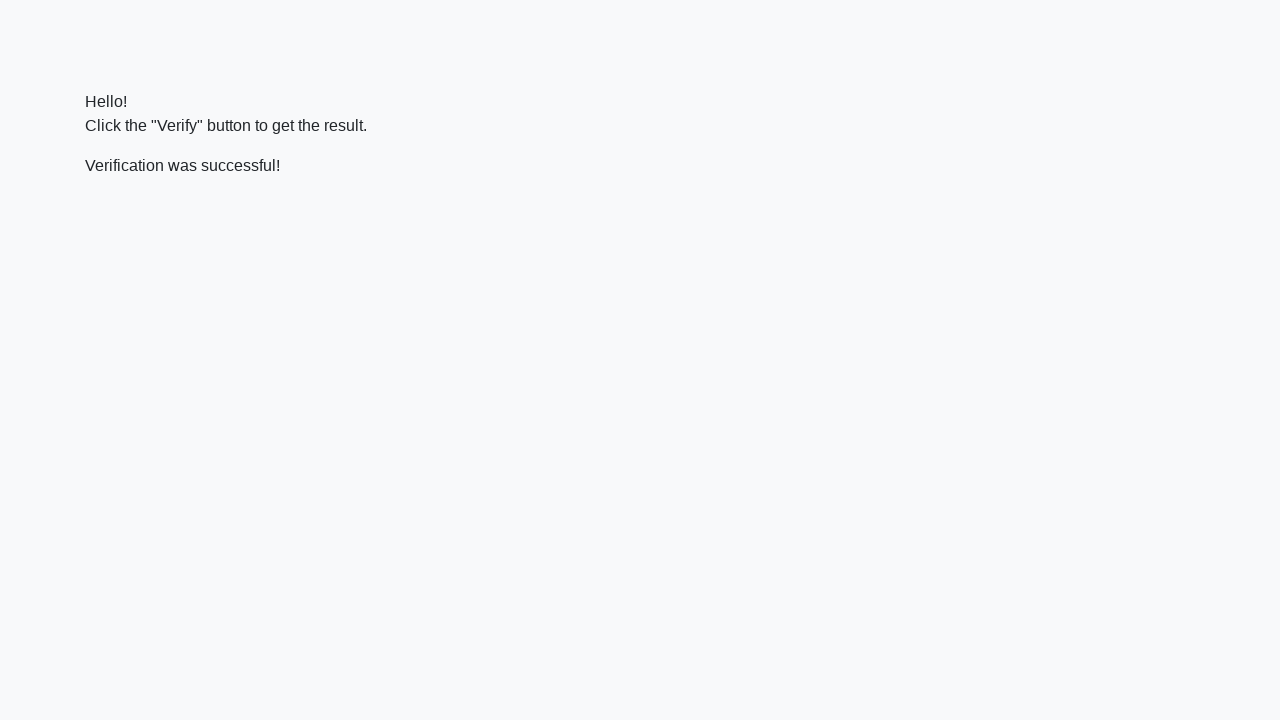

Located the success message element
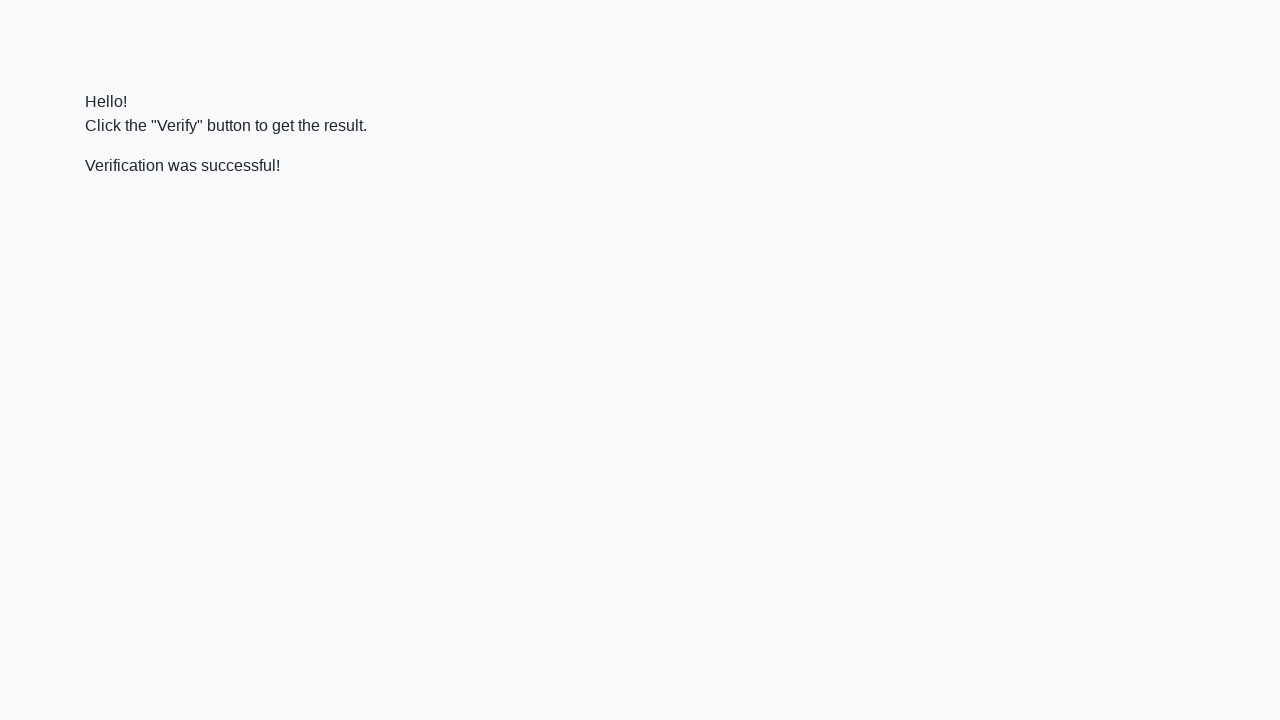

Verified that success message contains 'successful'
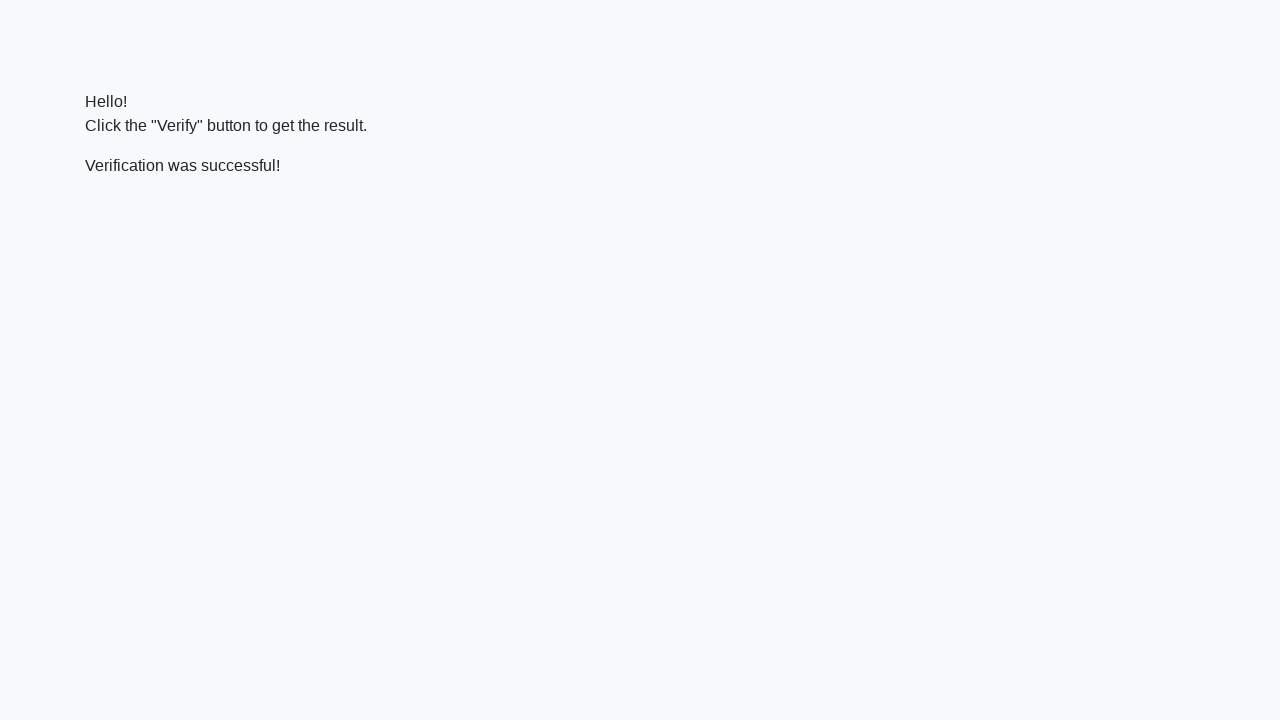

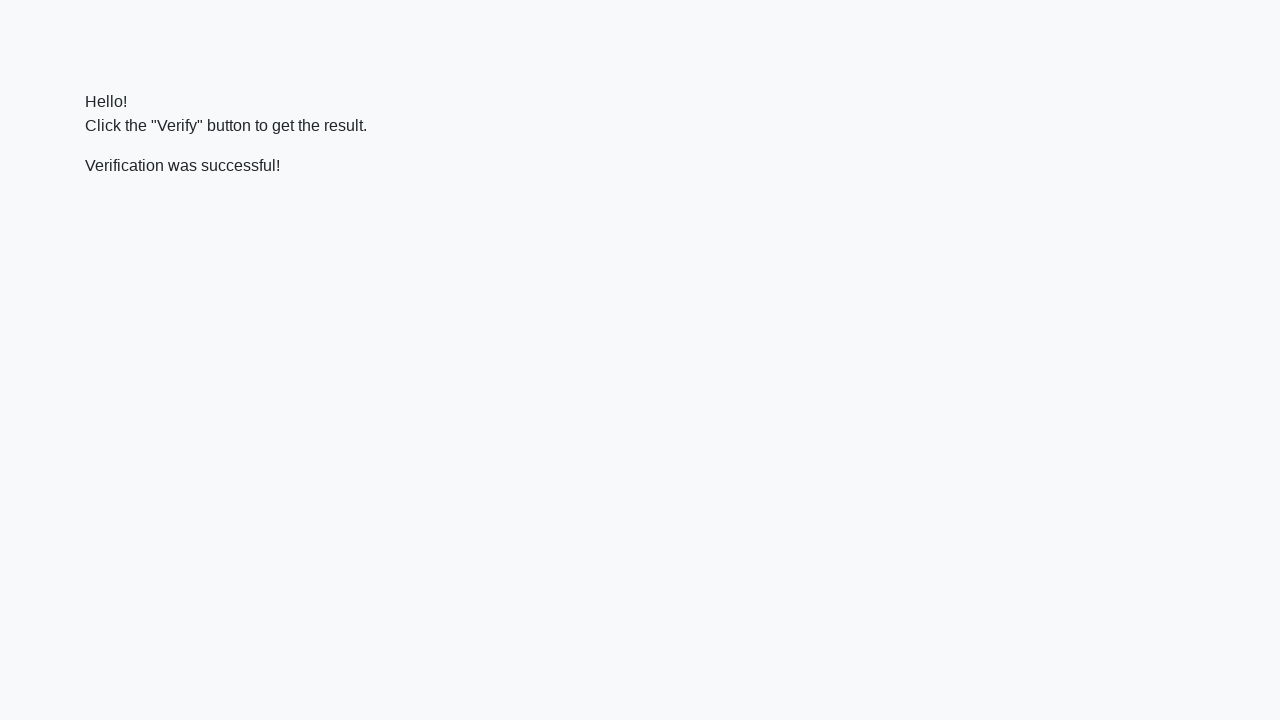